Tests HTML5 drag and drop functionality by dragging column A to column B and verifying the elements have switched positions

Starting URL: http://the-internet.herokuapp.com/drag_and_drop

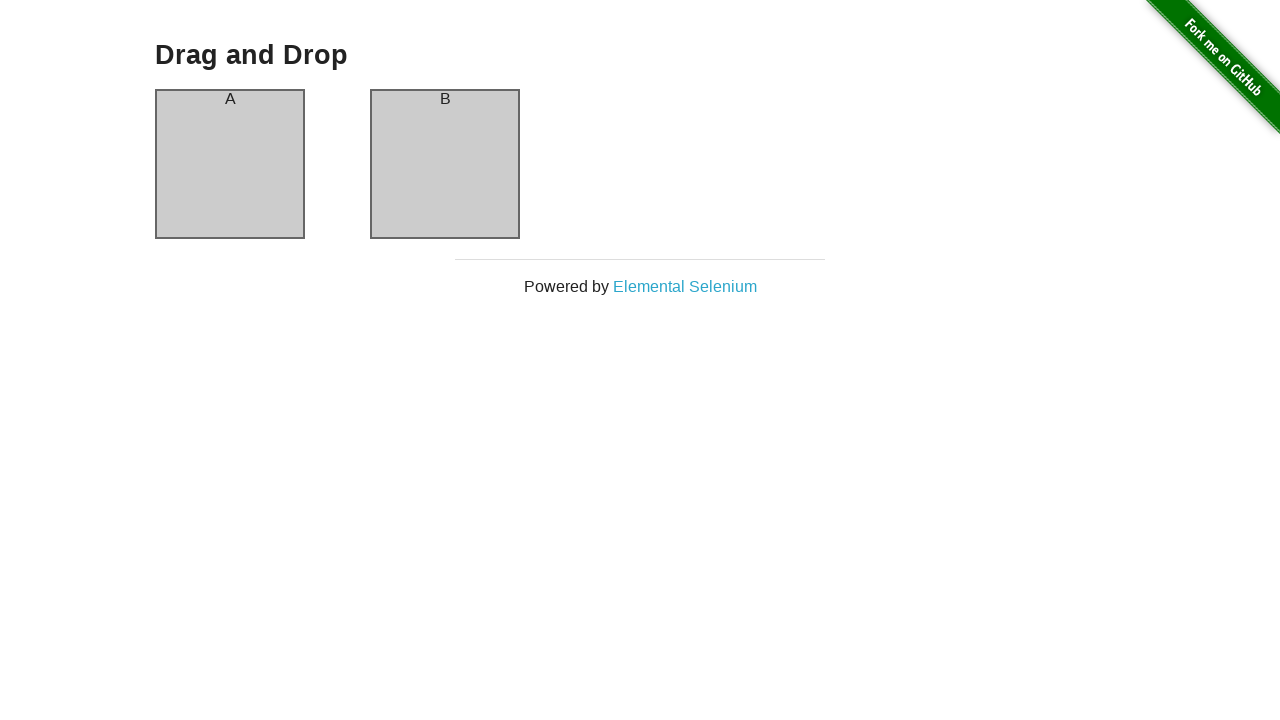

Waited for column A to be visible
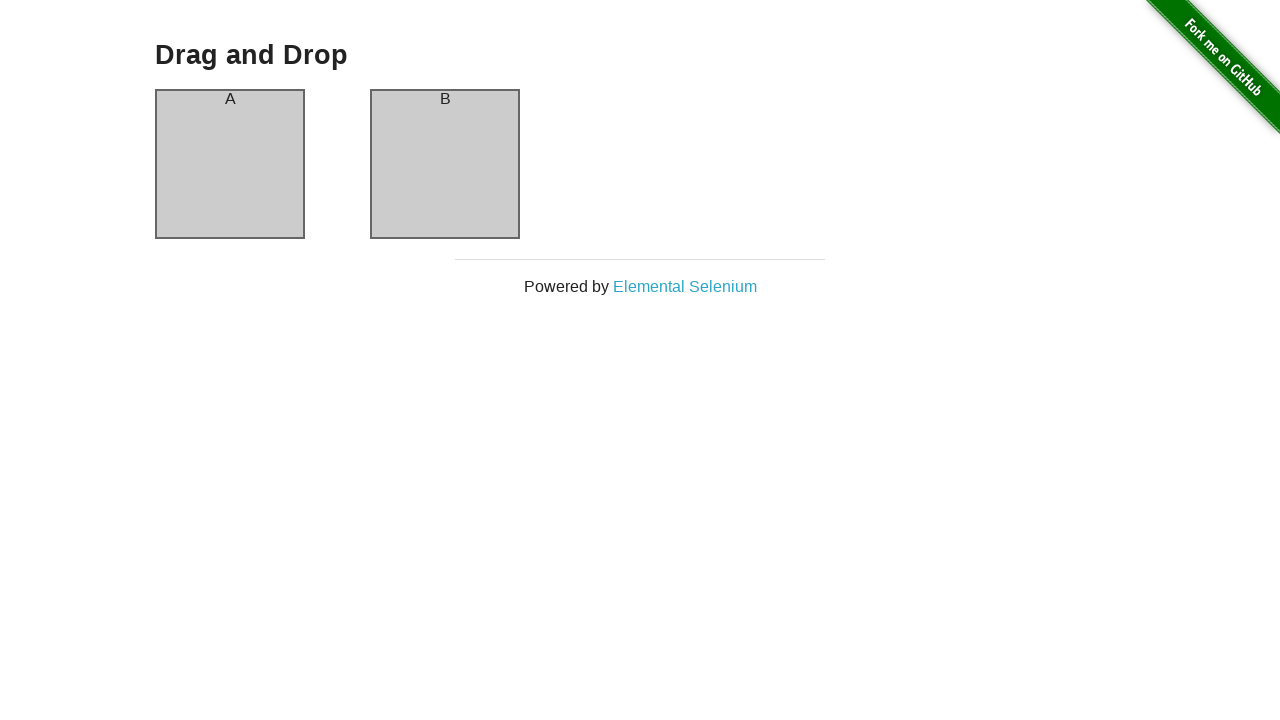

Waited for column B to be visible
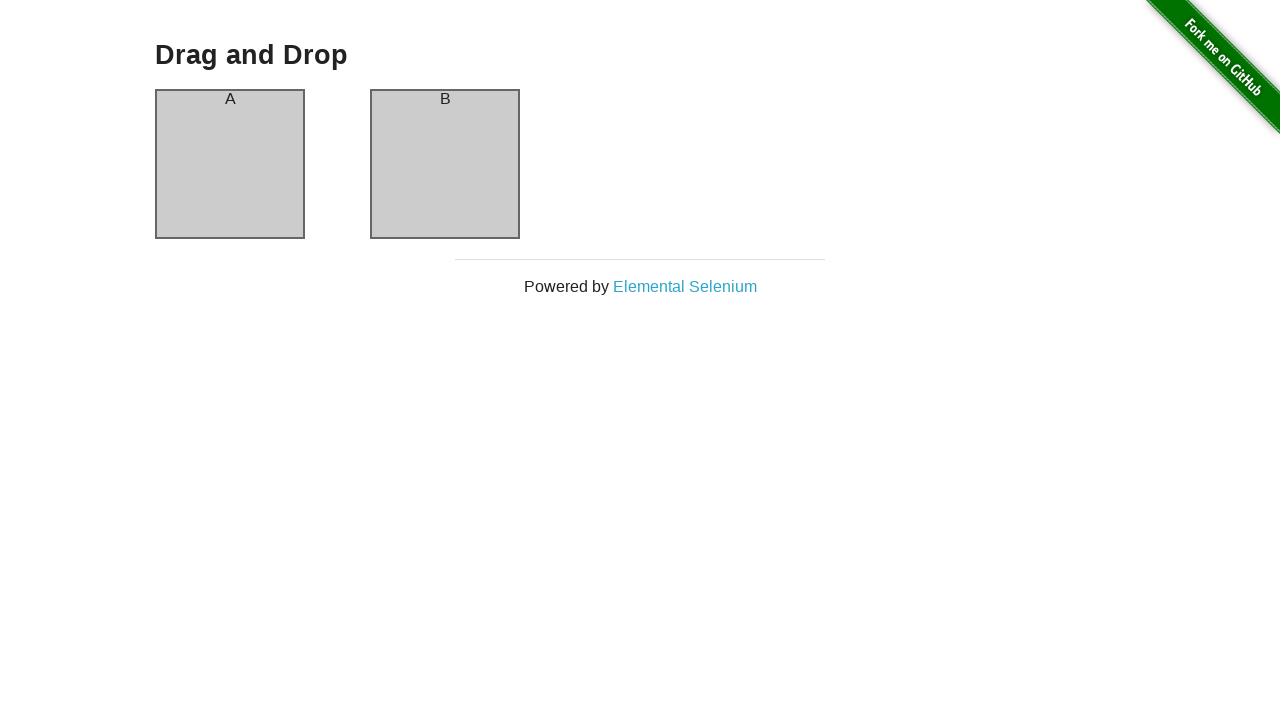

Executed JavaScript to drag column A and drop it onto column B
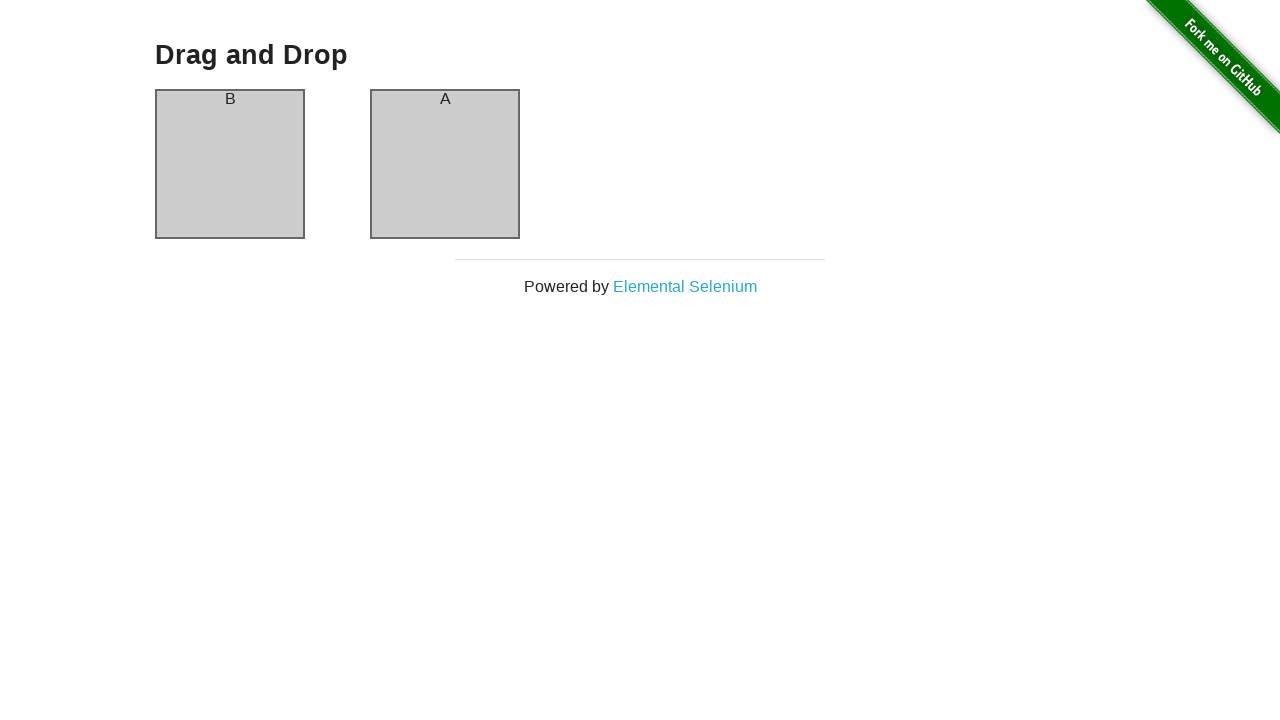

Verified that column A now displays 'B' header - drag and drop successful
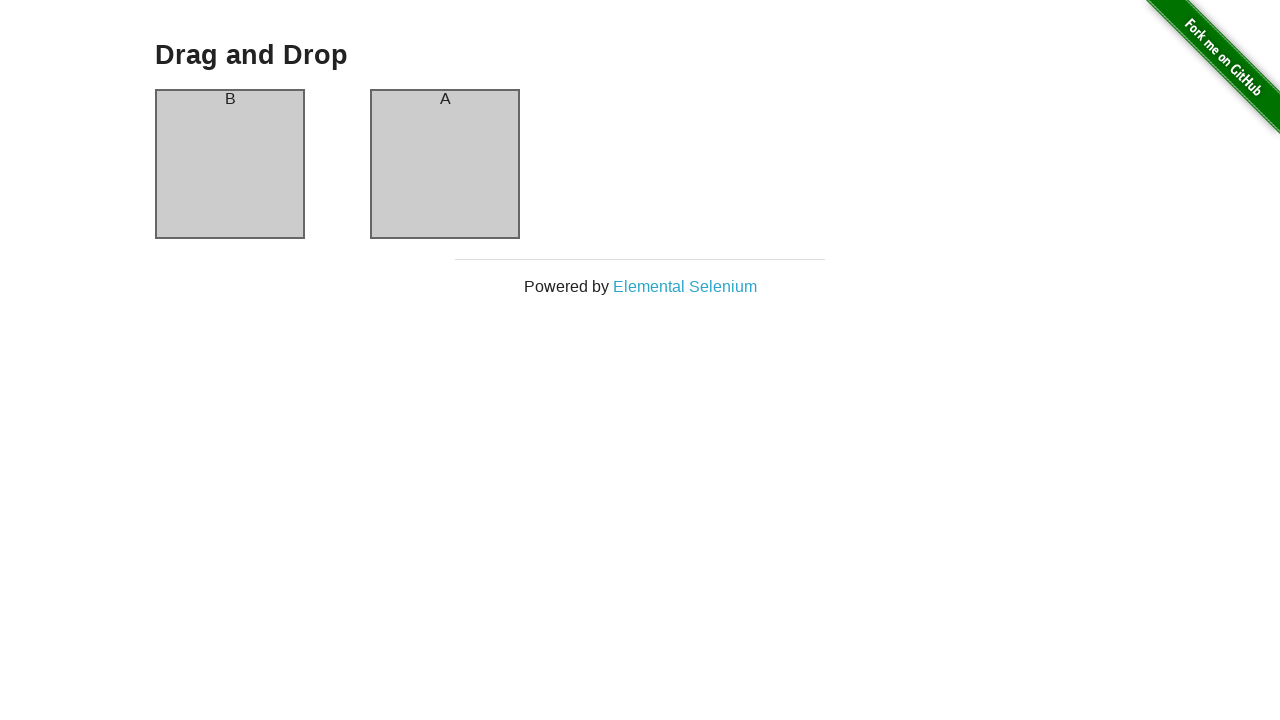

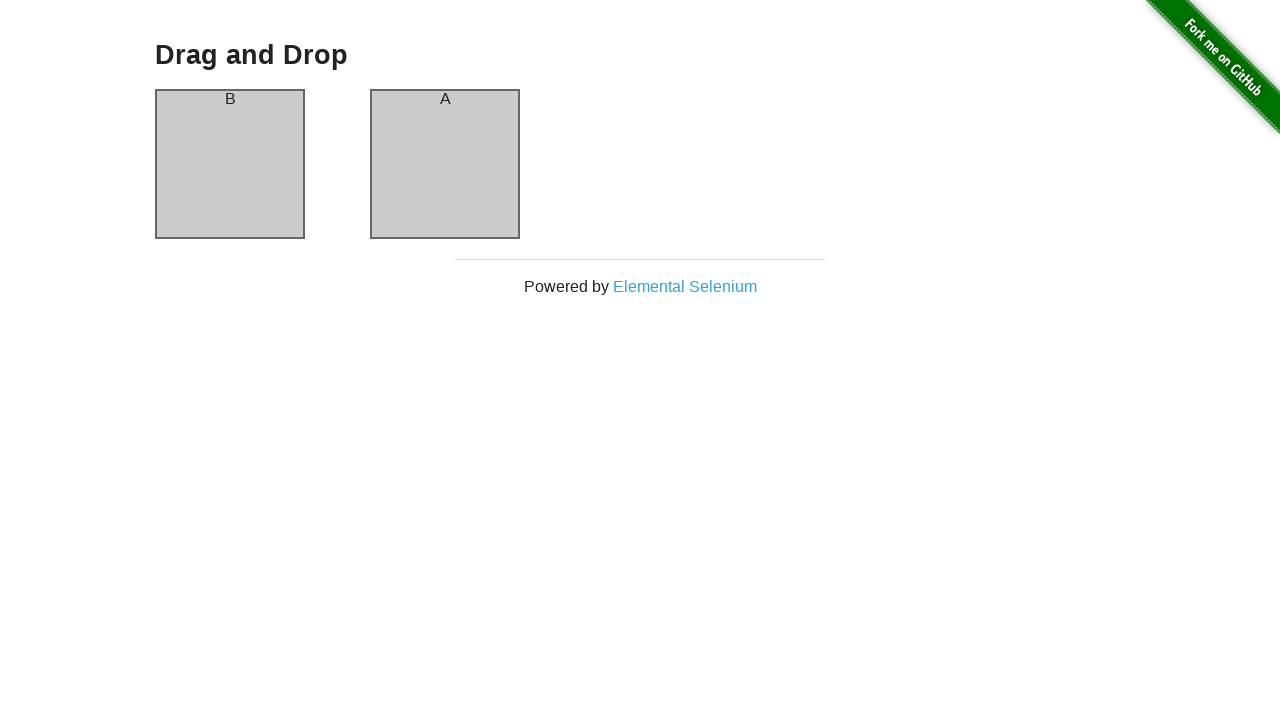